Fills out text fields in a registration form including first name, last name, address, email, and phone number

Starting URL: https://demo.automationtesting.in/Register.html

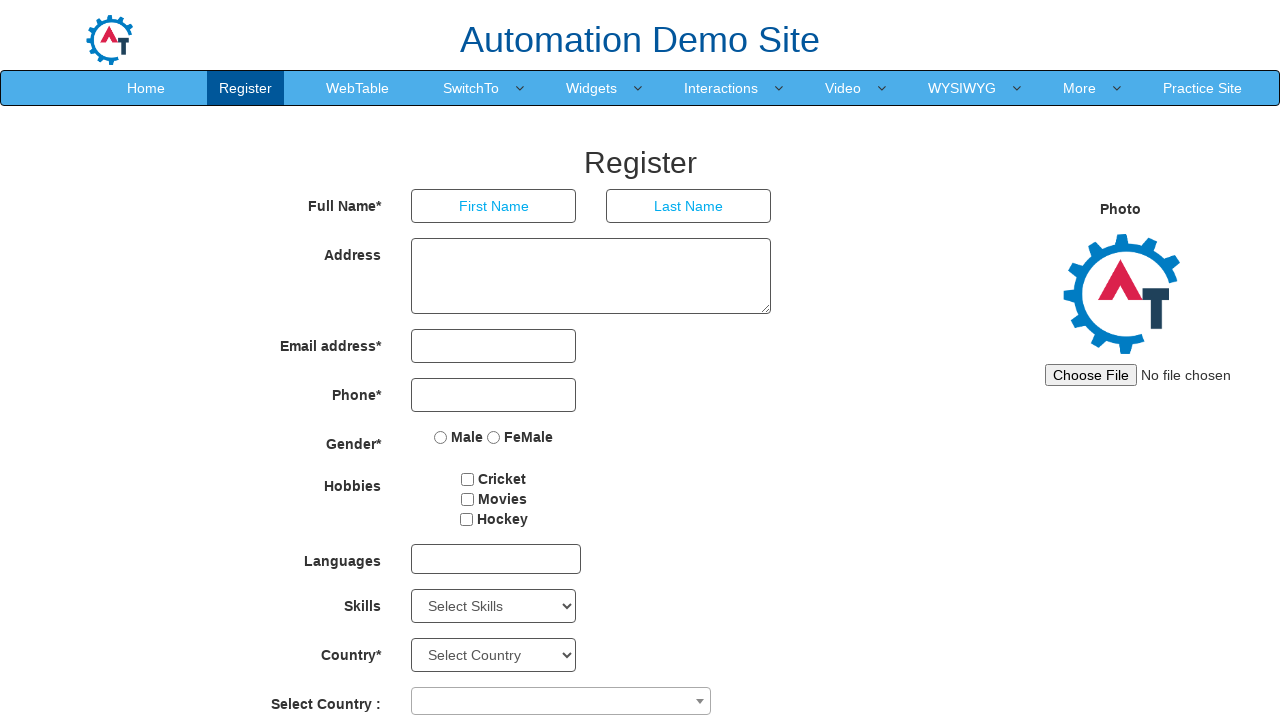

Filled first name field with 'reyansh' on //*[@id="basicBootstrapForm"]/div[1]/div[1]/input
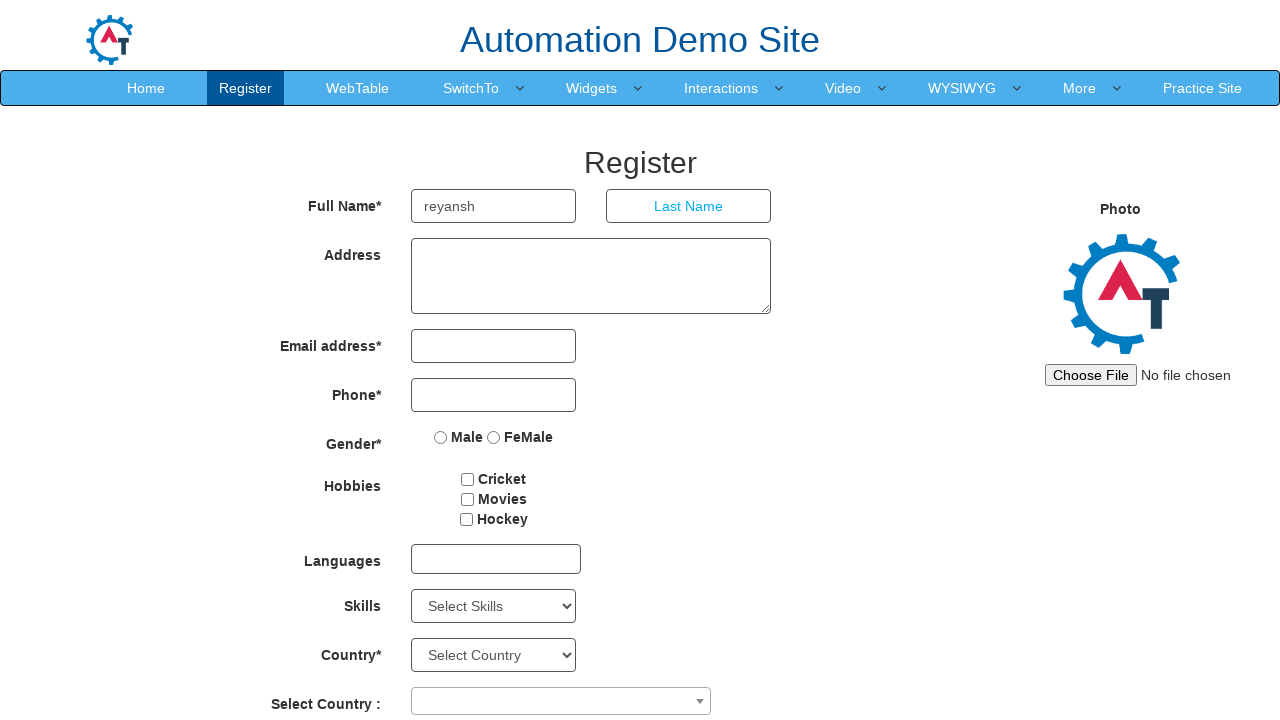

Filled last name field with 'soni' on //*[@id="basicBootstrapForm"]/div[1]/div[2]/input
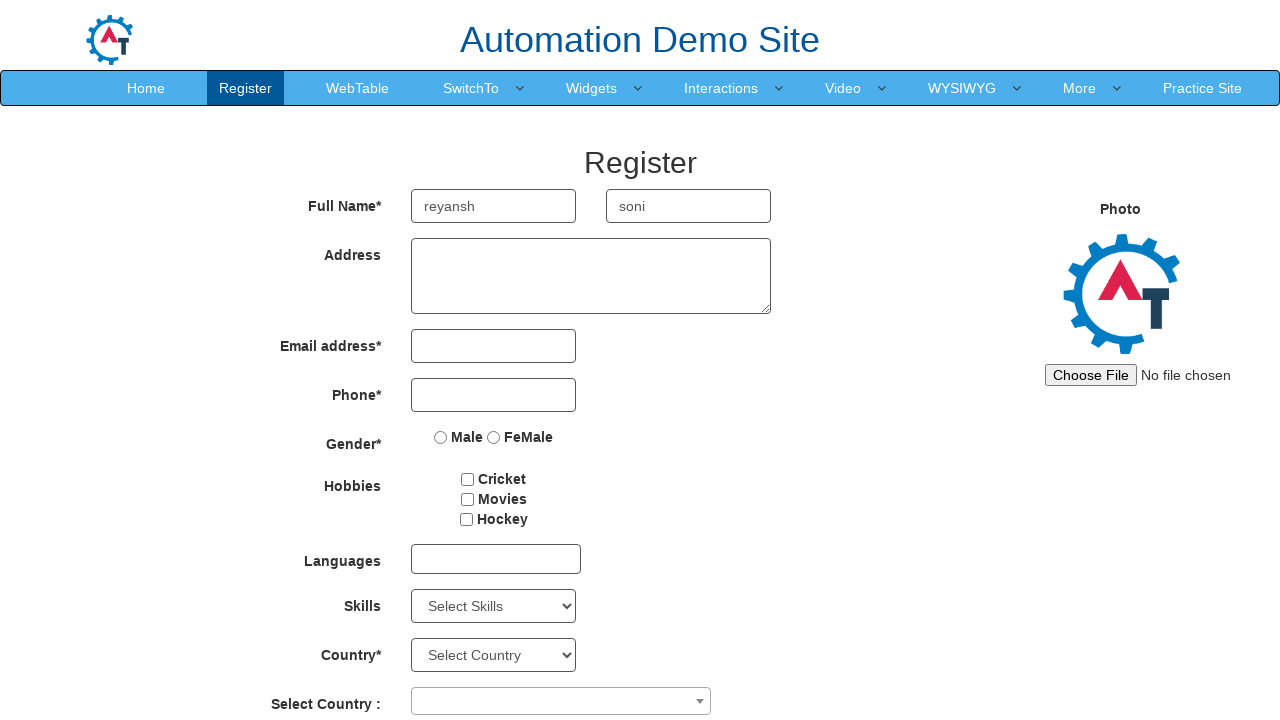

Filled address field with '210-Sonigara' on //*[@id="basicBootstrapForm"]/div[2]/div/textarea
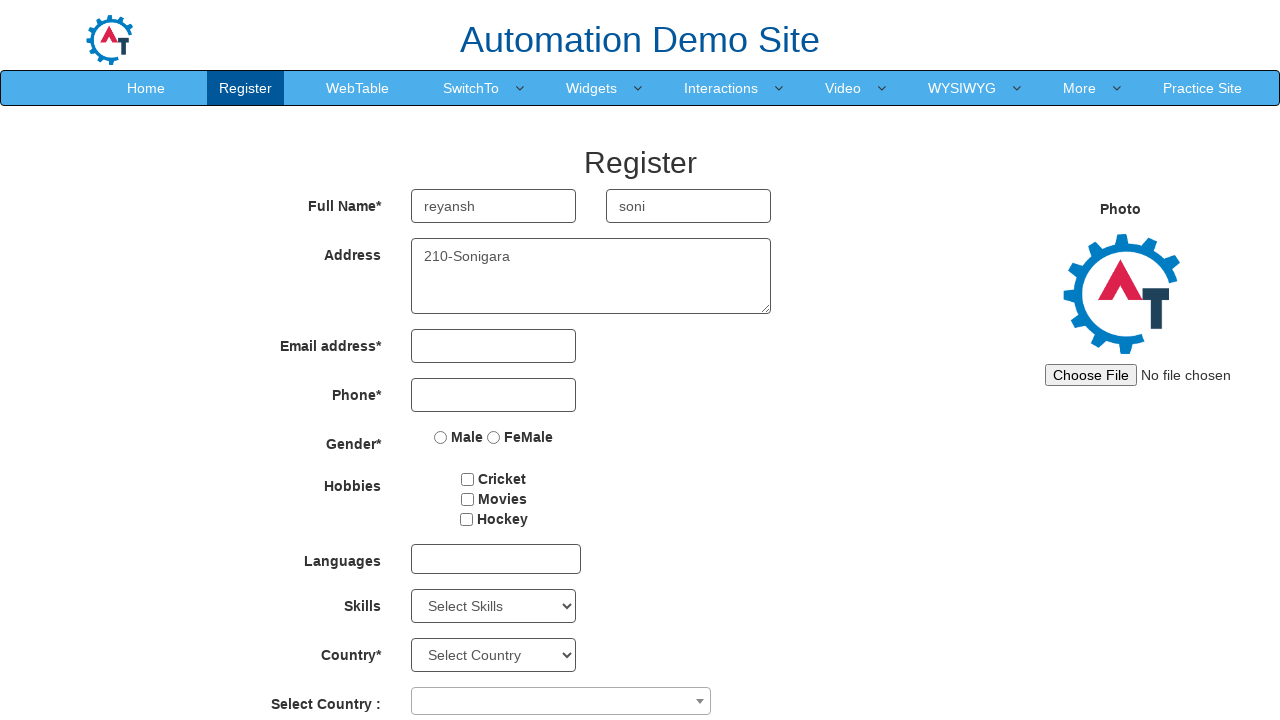

Filled email field with 'Kavita2@gmail.com' on //*[@id="eid"]/input
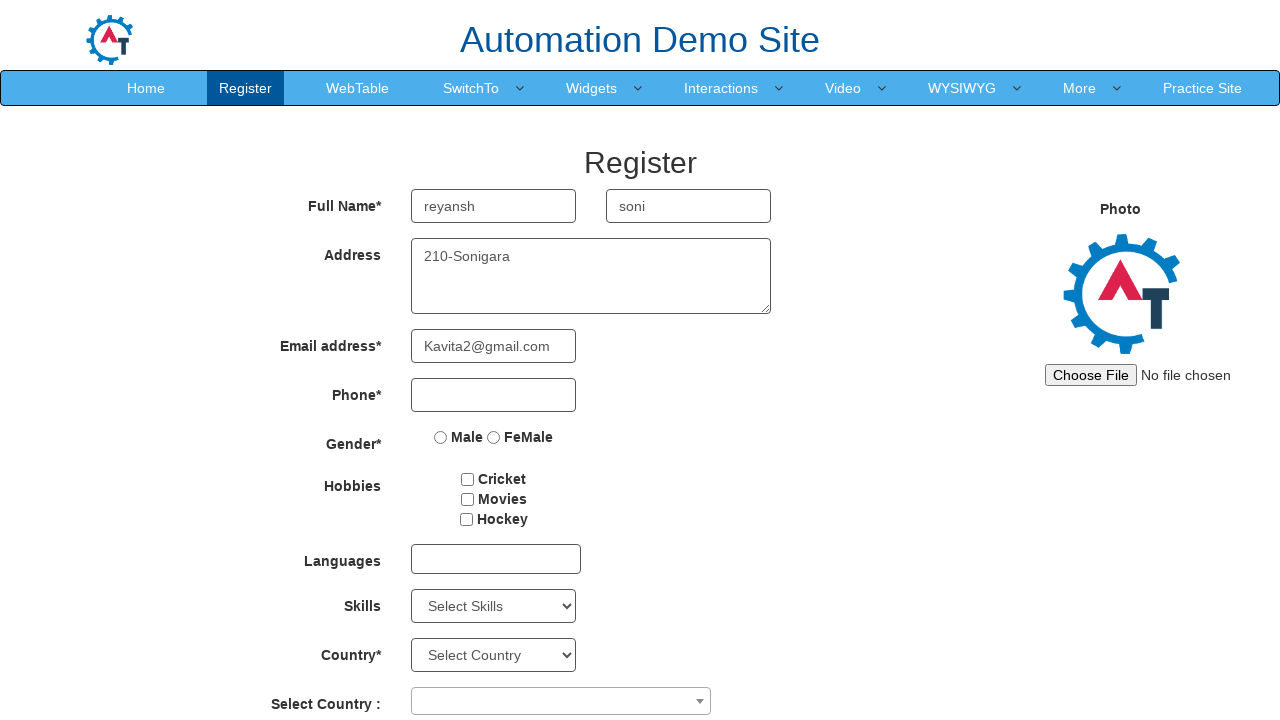

Filled phone number field with '1232443454' on //*[@id="basicBootstrapForm"]/div[4]/div/input
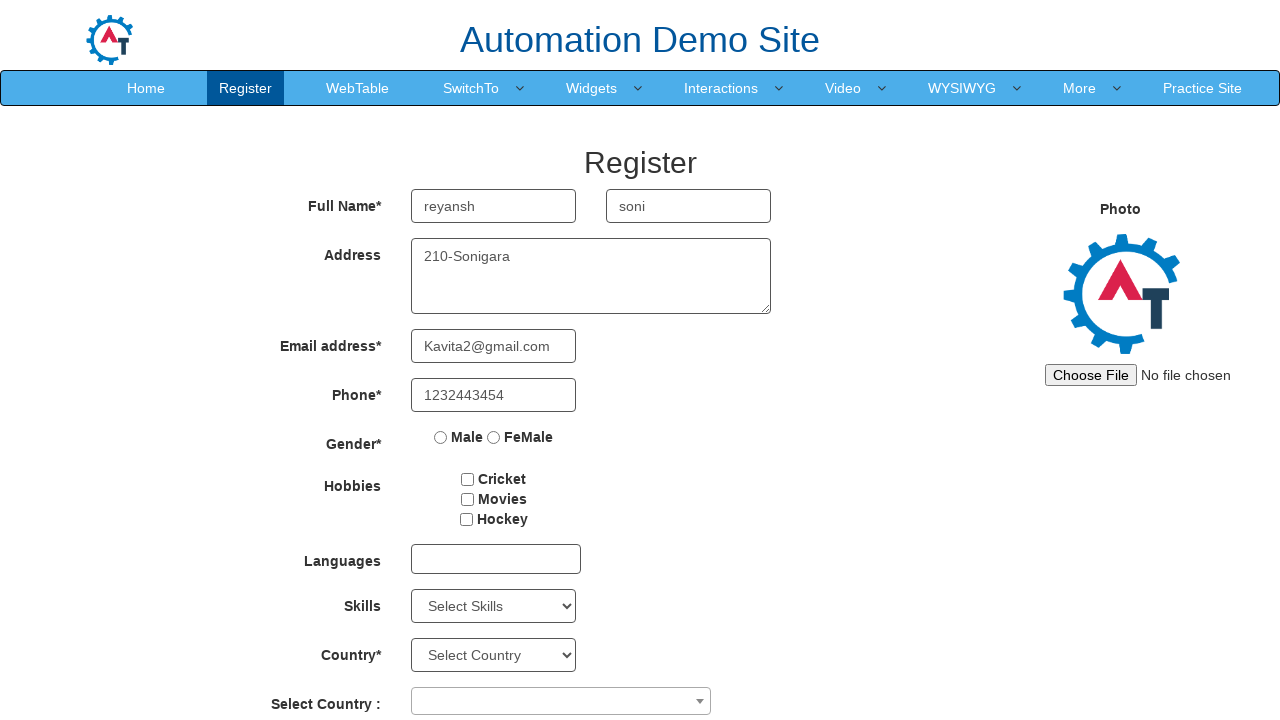

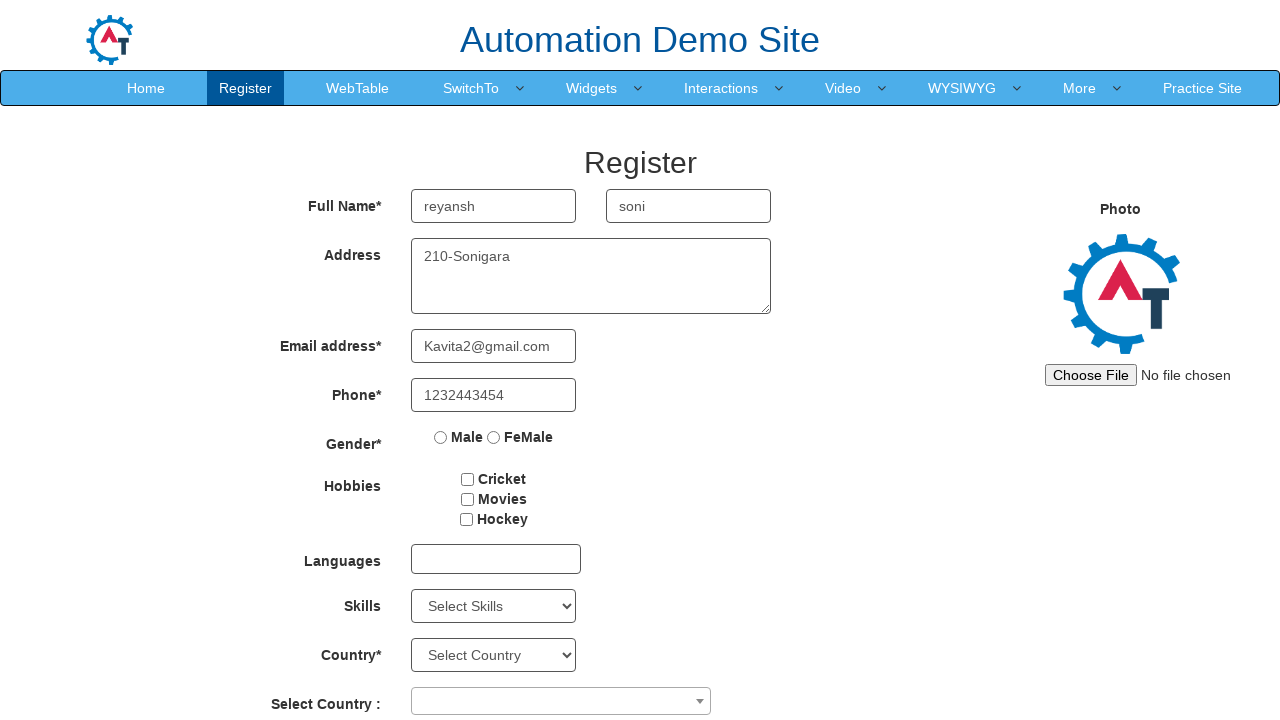